Tests the purchase flow by navigating to tablets, selecting a product, adding it to cart, and proceeding to checkout.

Starting URL: https://www.advantageonlineshopping.com/#/

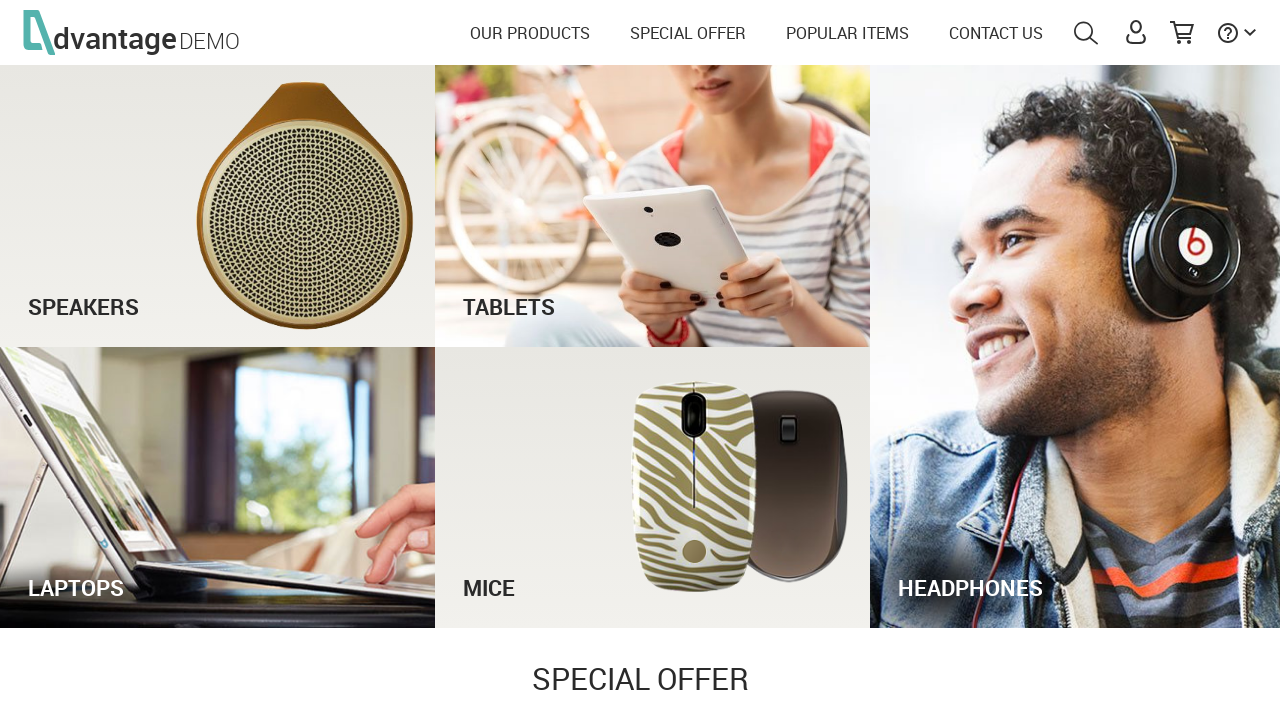

Waited for initial page load
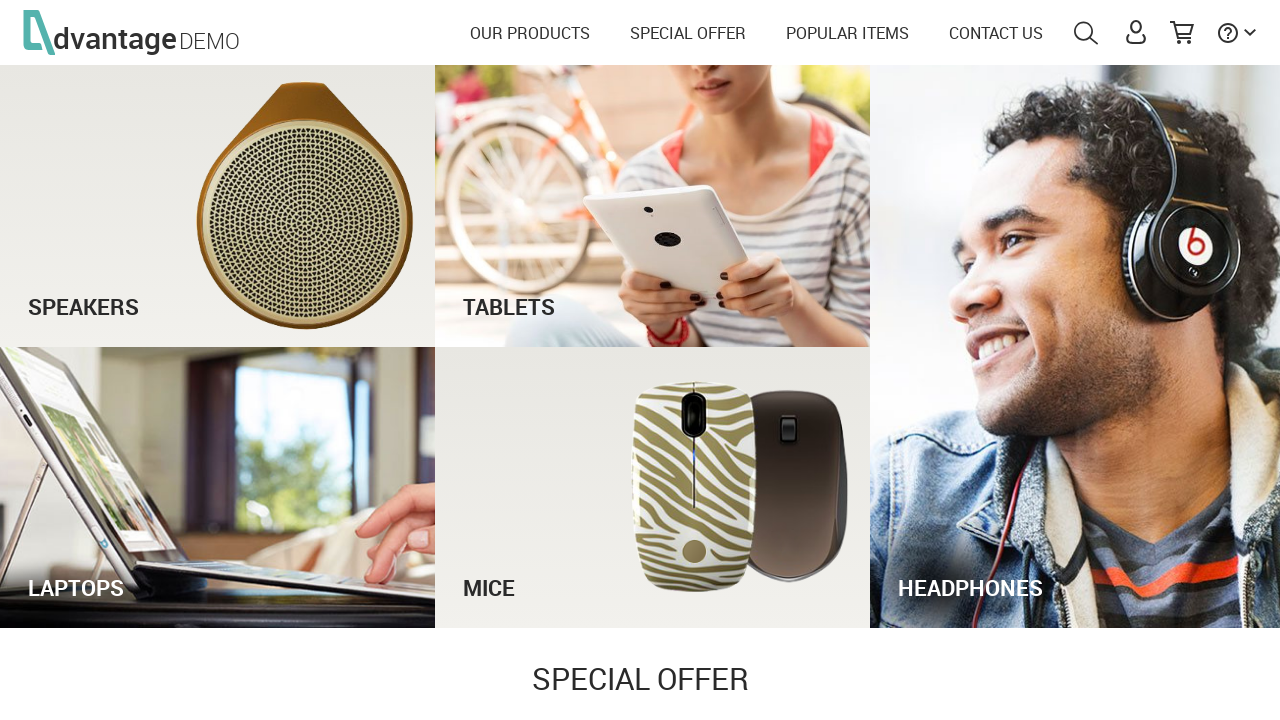

Clicked on Tablets category link at (653, 206) on internal:role=link[name="TabletsCategory"s]
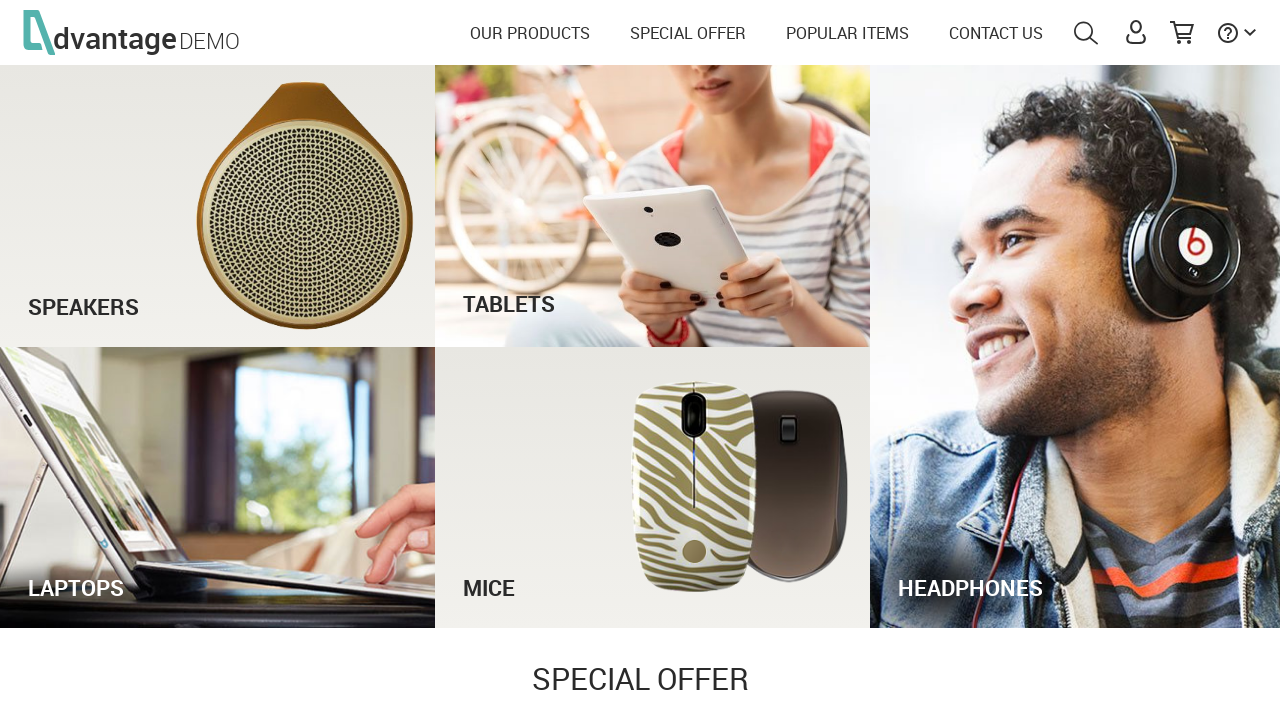

Waited for tablets category page to load
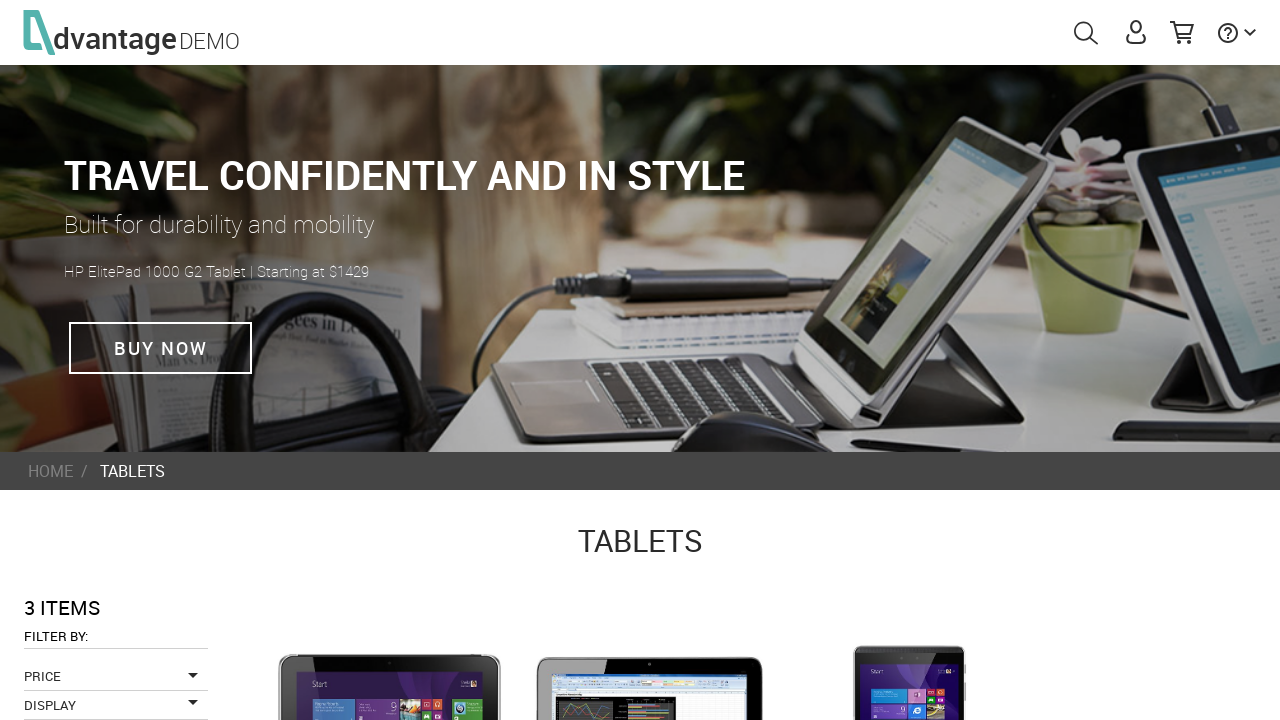

Clicked on HP Pro tablet product at (882, 557) on internal:text="SOLD OUT SHOP NOW HP Pro"i
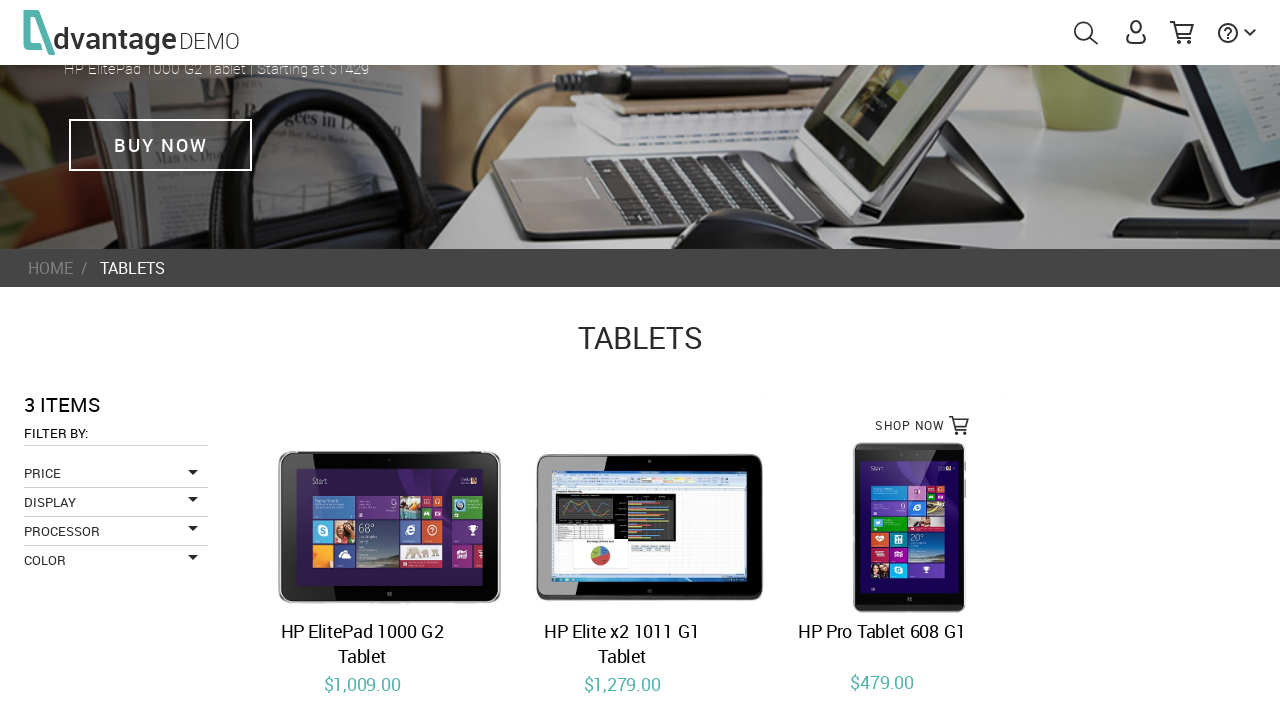

Waited for HP Pro tablet product details to load
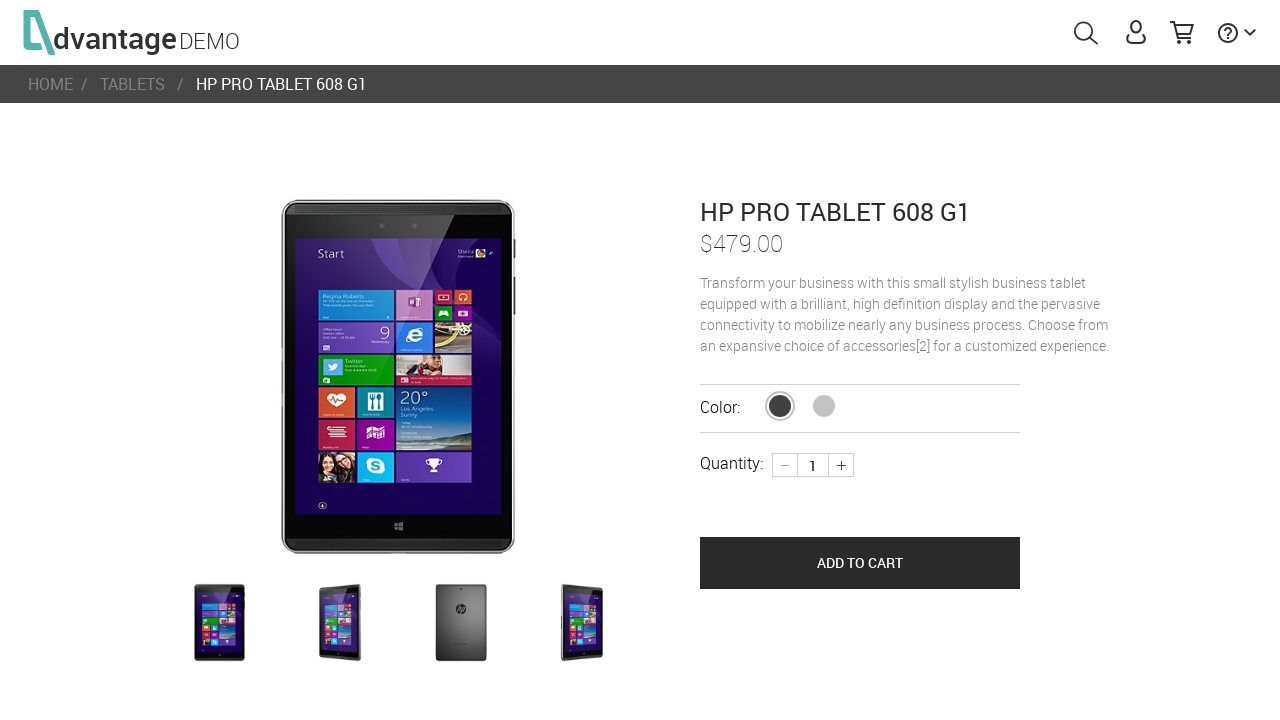

Clicked ADD TO CART button at (860, 563) on internal:role=button[name="ADD TO CART"i]
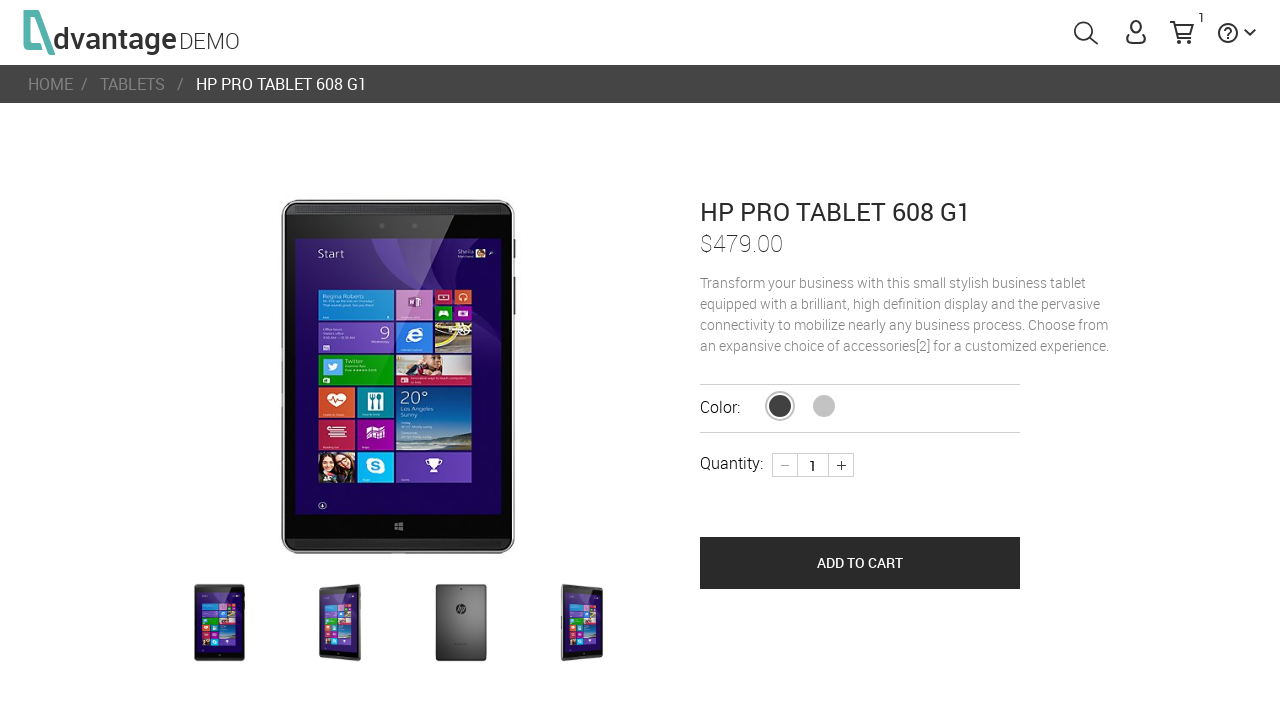

Waited for item to be added to cart
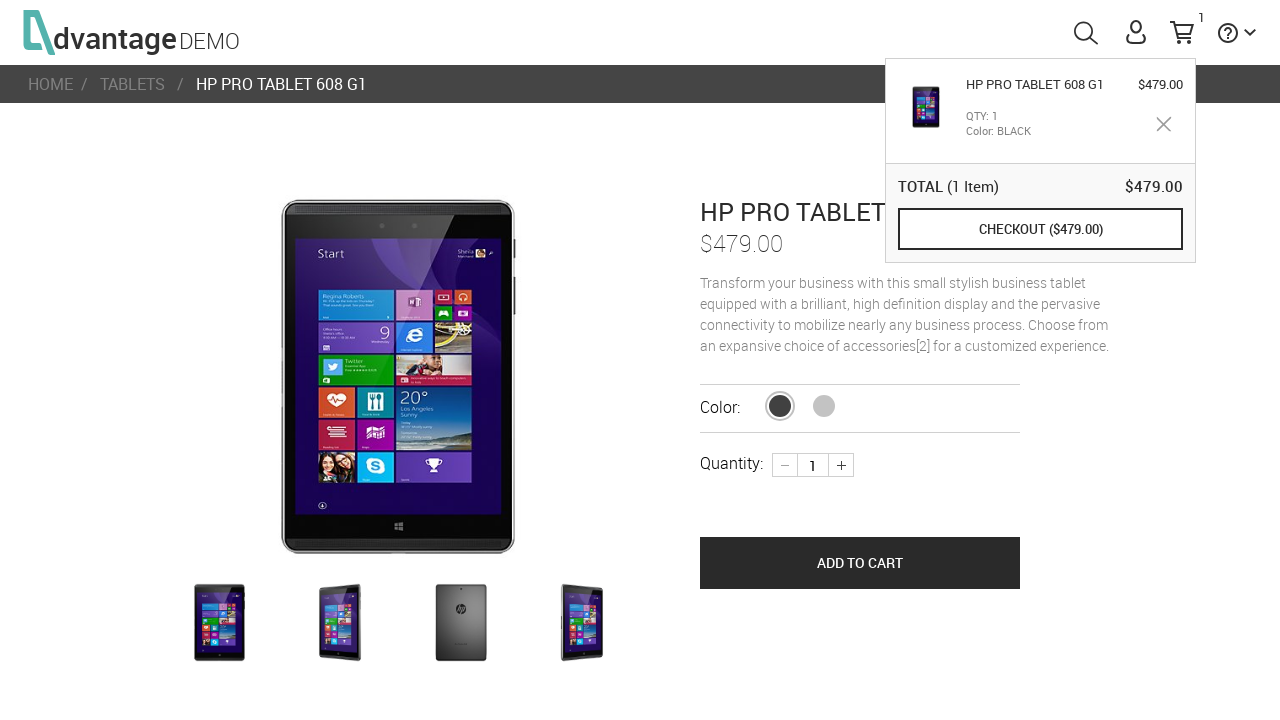

Clicked CHECKOUT button with price $479.00 at (1040, 229) on internal:role=button[name="CHECKOUT ($479.00)"i]
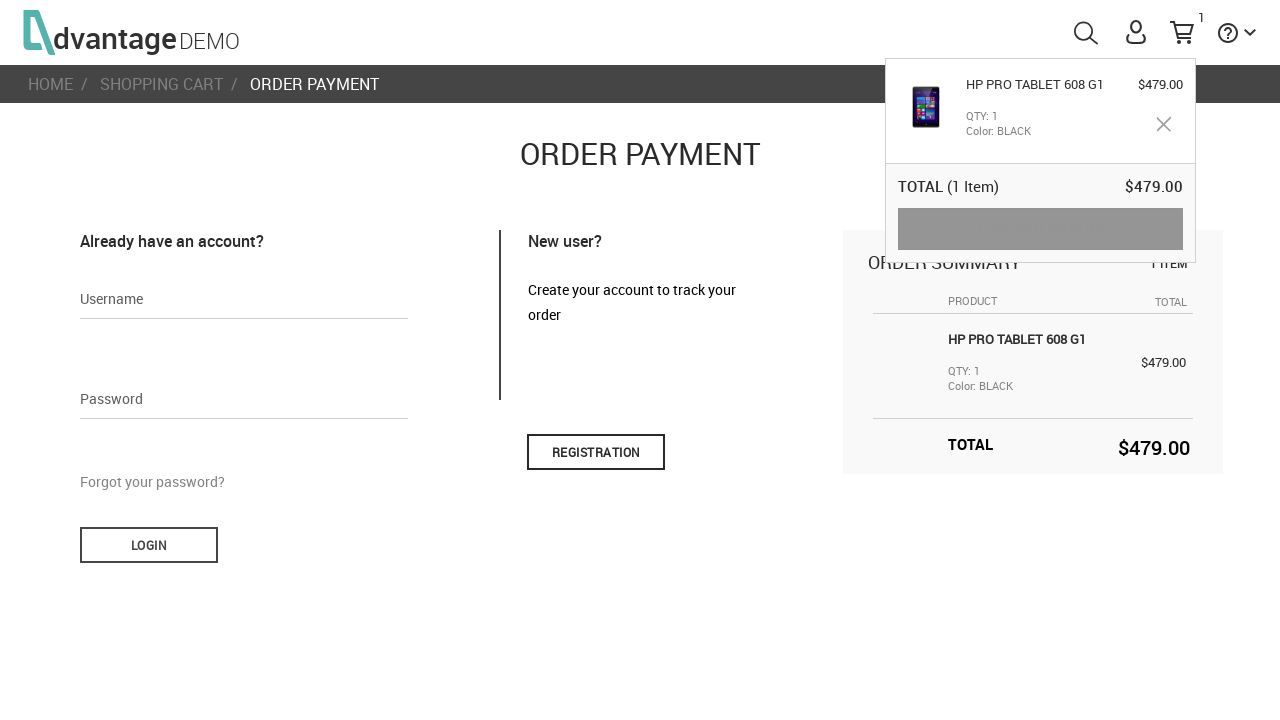

Waited for checkout page to load
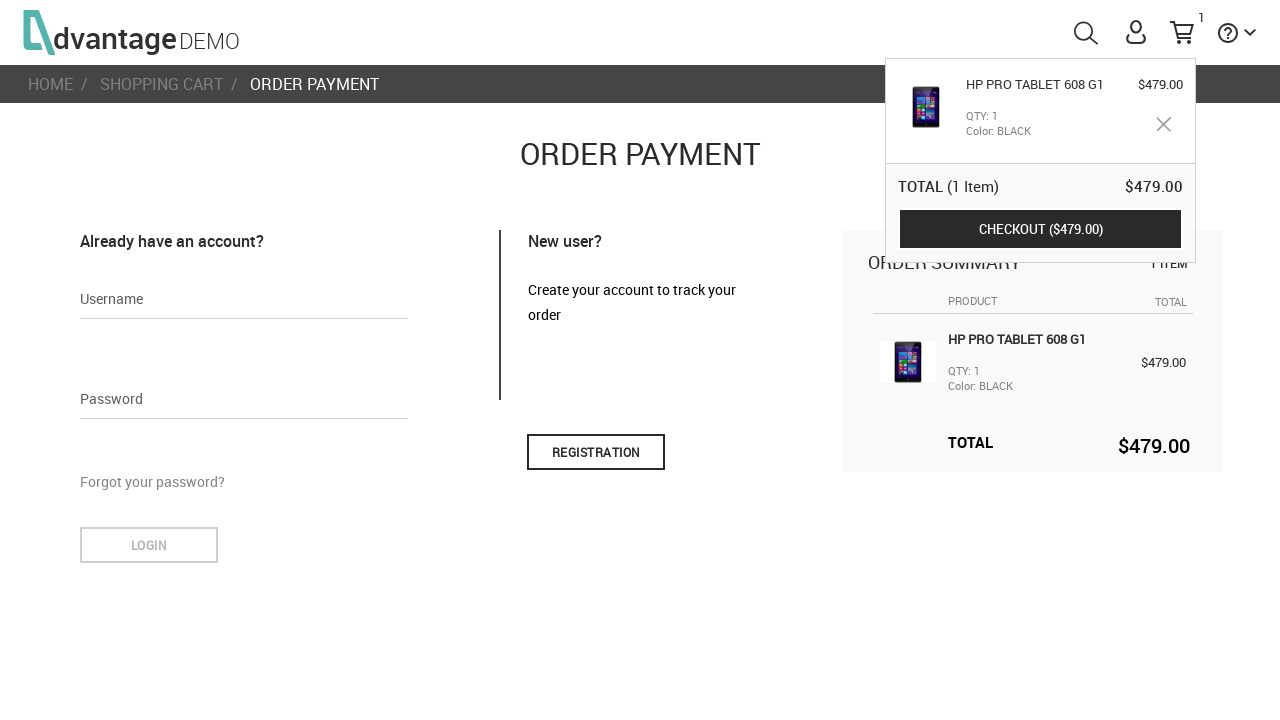

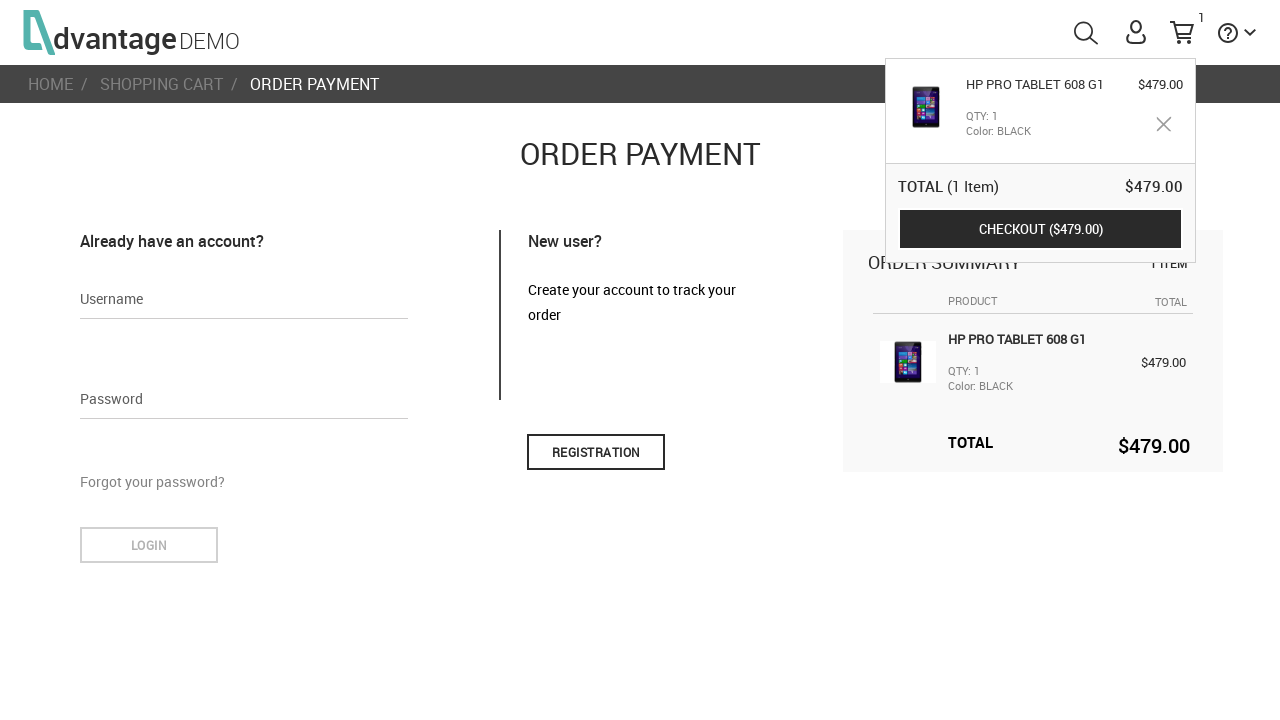